Verifies that the "Login" heading text is displayed on the login page

Starting URL: https://opensource-demo.orangehrmlive.com/web/index.php/auth/login

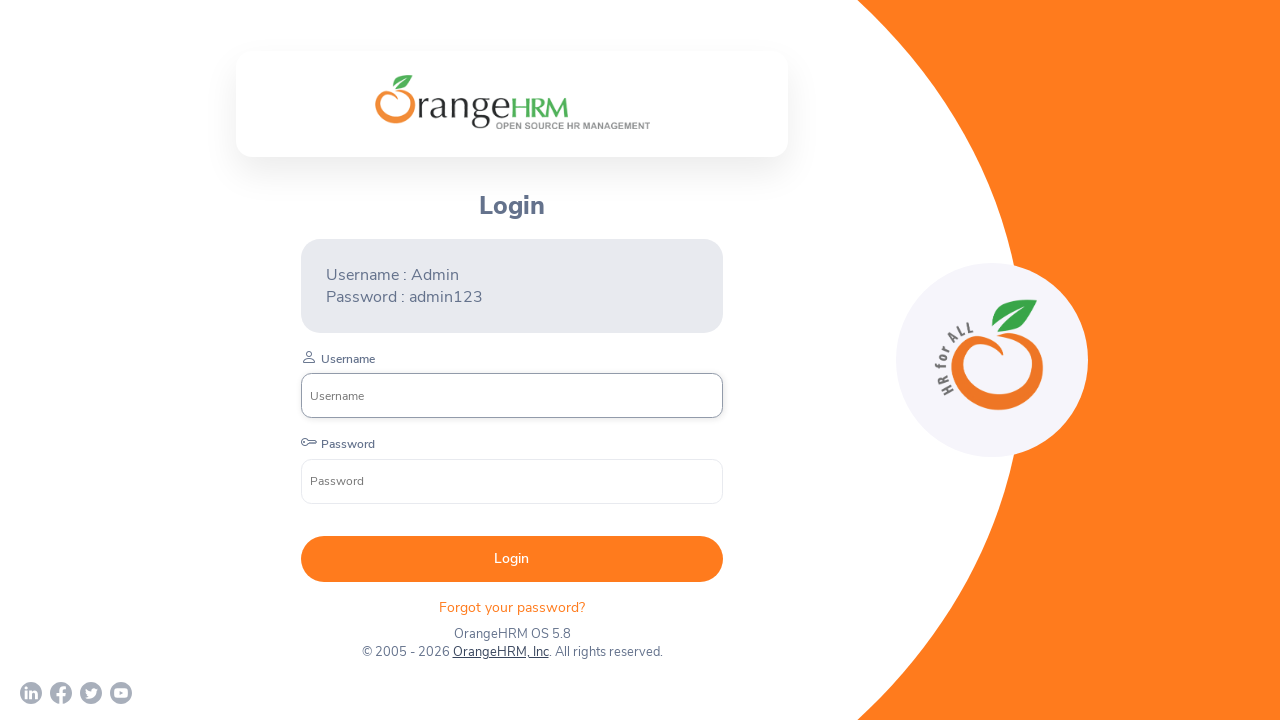

Login heading element located and waited for visibility
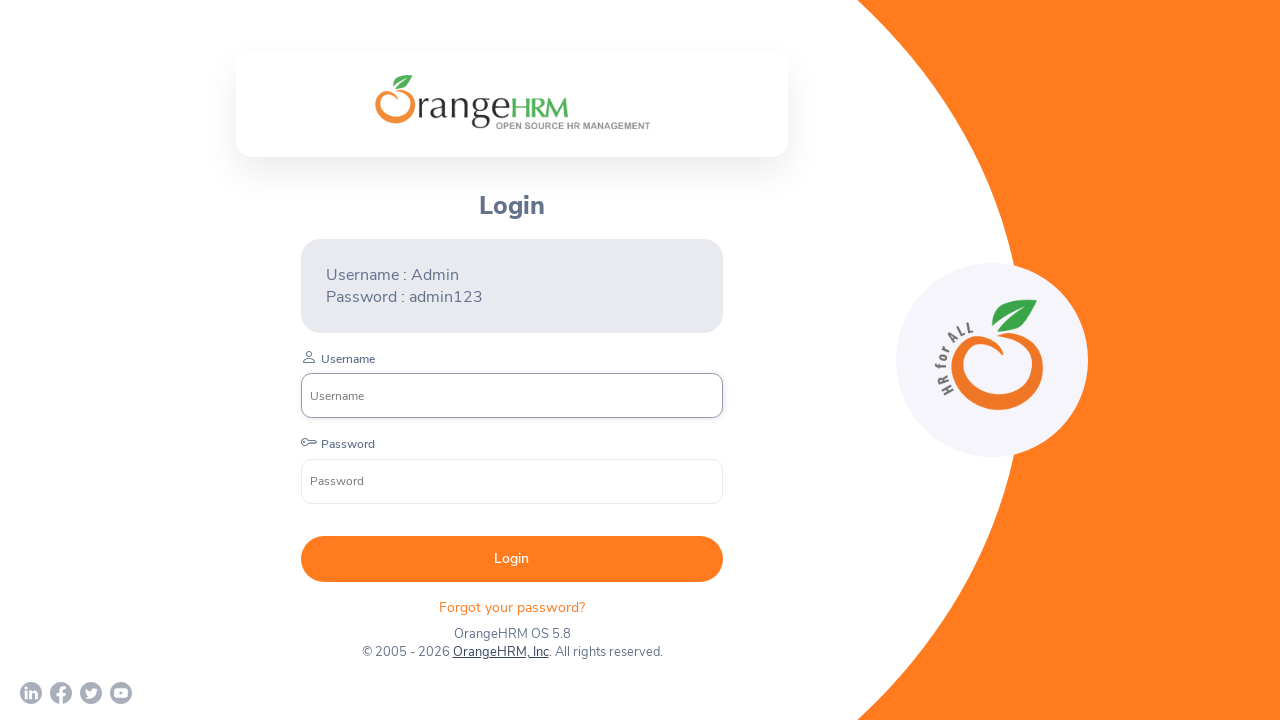

Verified that Login heading text matches 'Login'
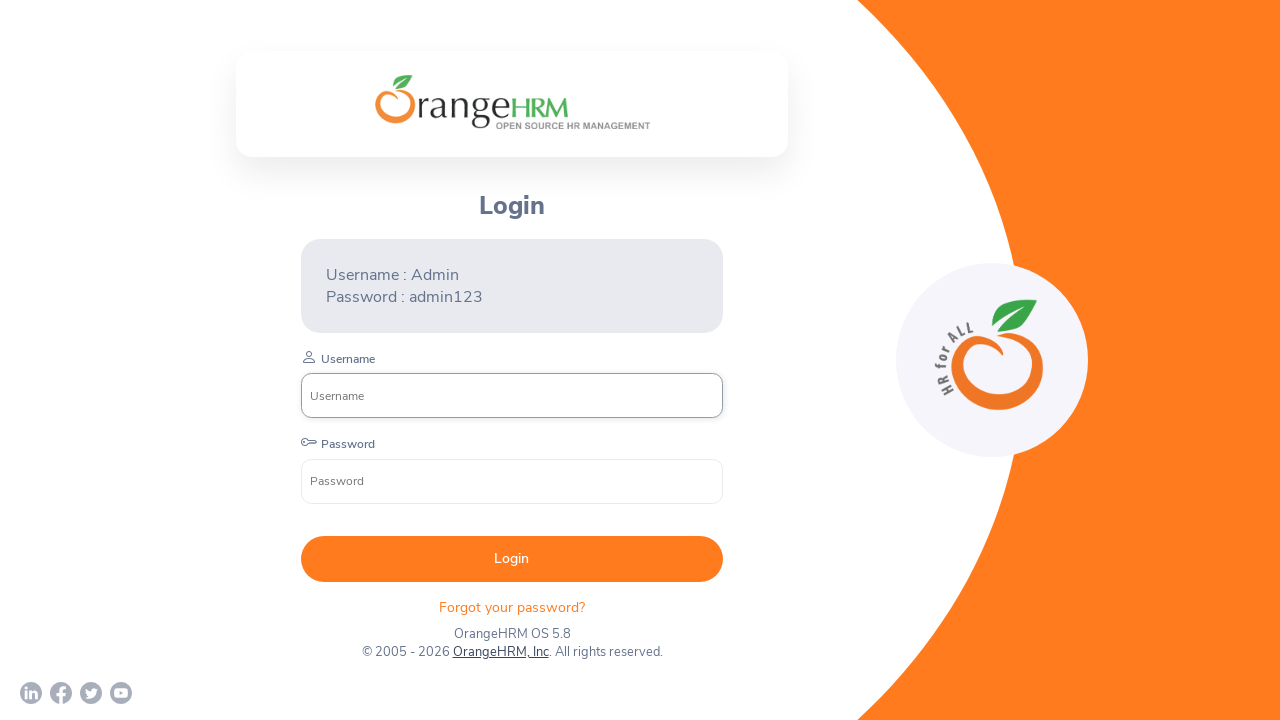

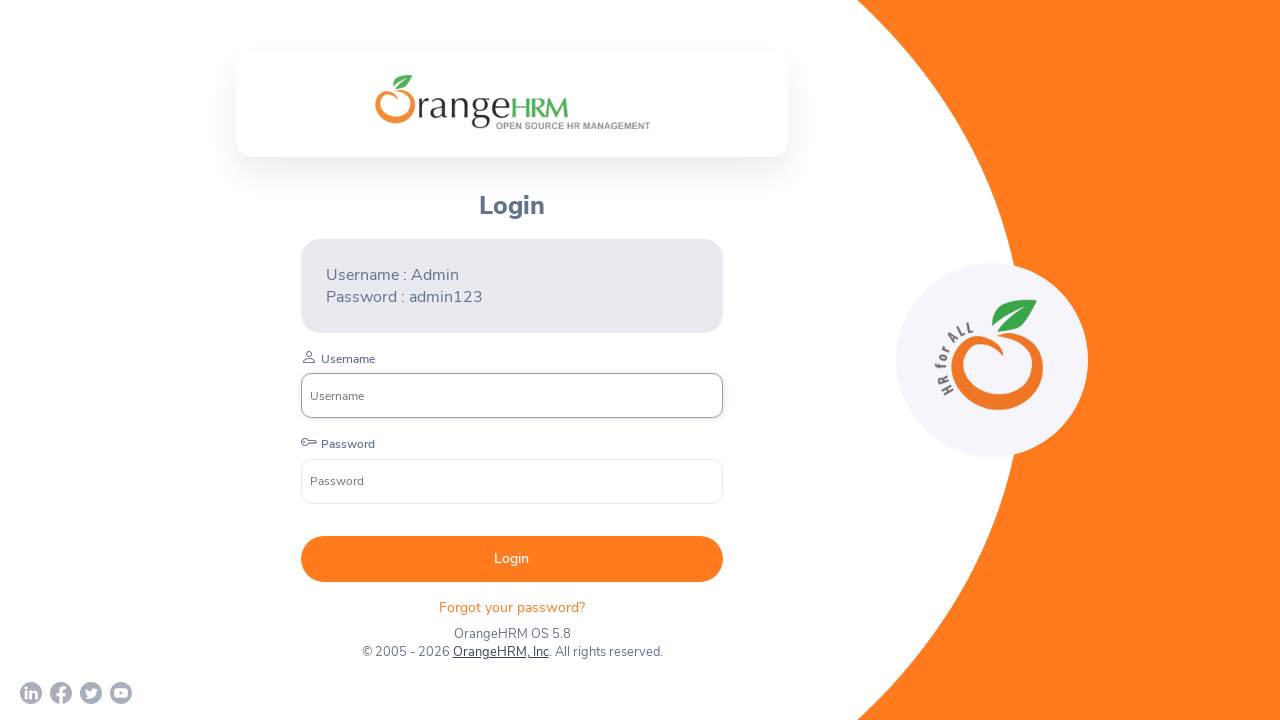